Tests marking all todo items as completed using the toggle-all checkbox

Starting URL: https://demo.playwright.dev/todomvc

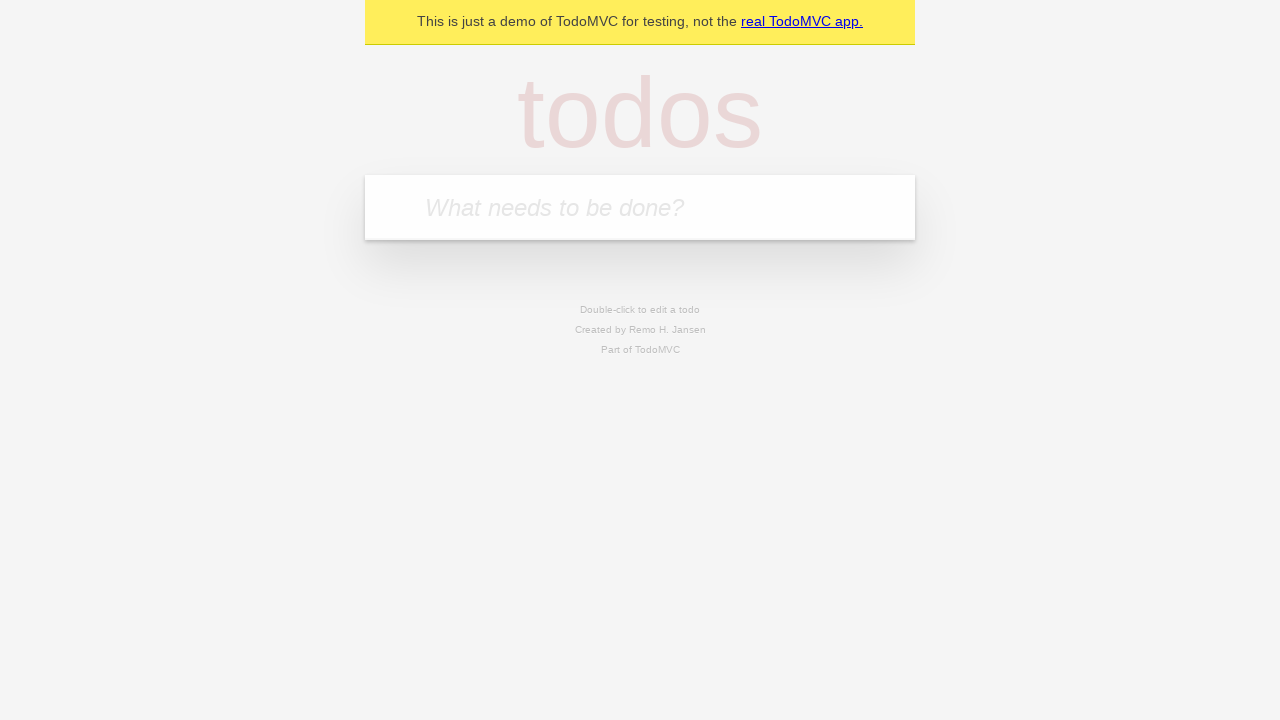

Filled new-todo field with 'buy some cheese' on .new-todo
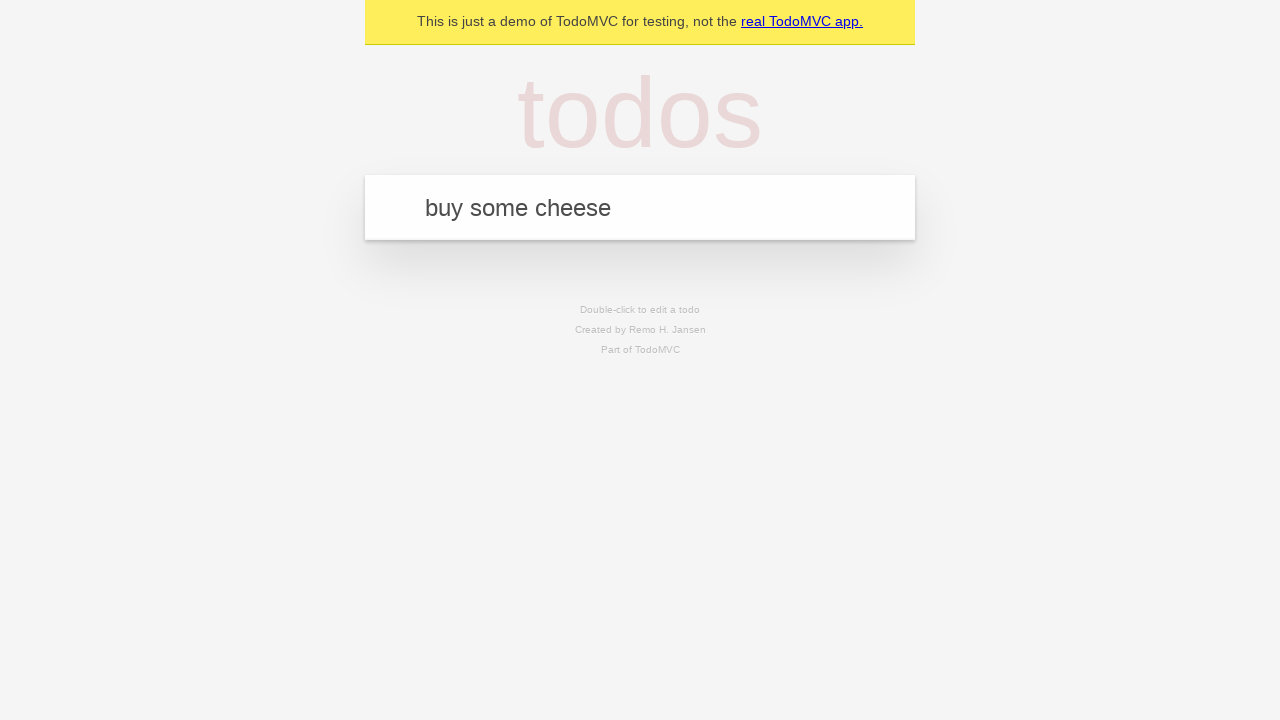

Pressed Enter to add first todo item on .new-todo
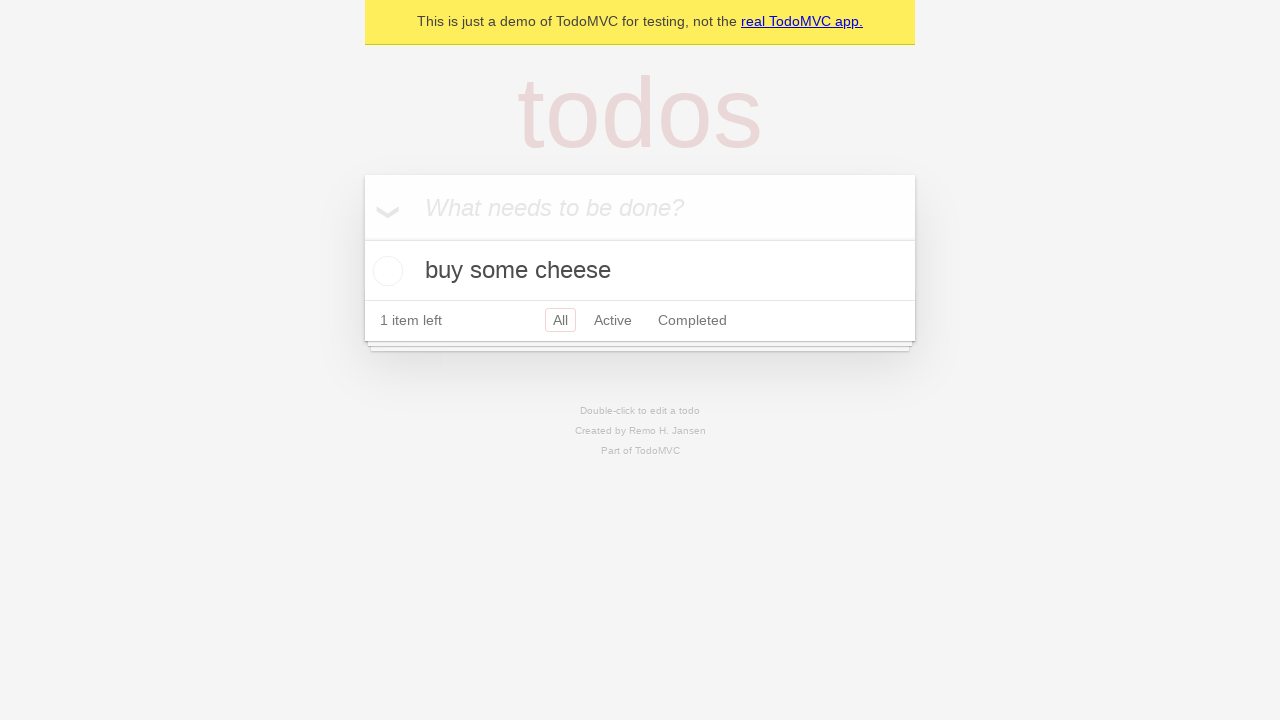

Filled new-todo field with 'feed the cat' on .new-todo
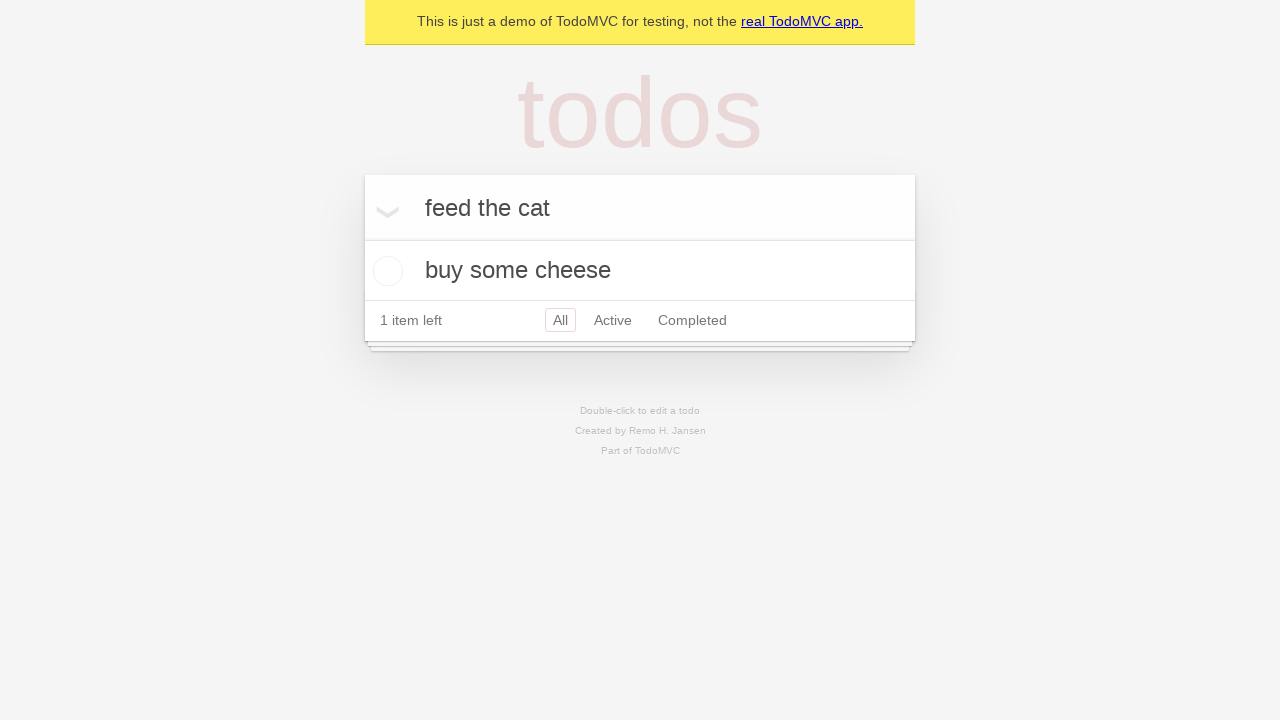

Pressed Enter to add second todo item on .new-todo
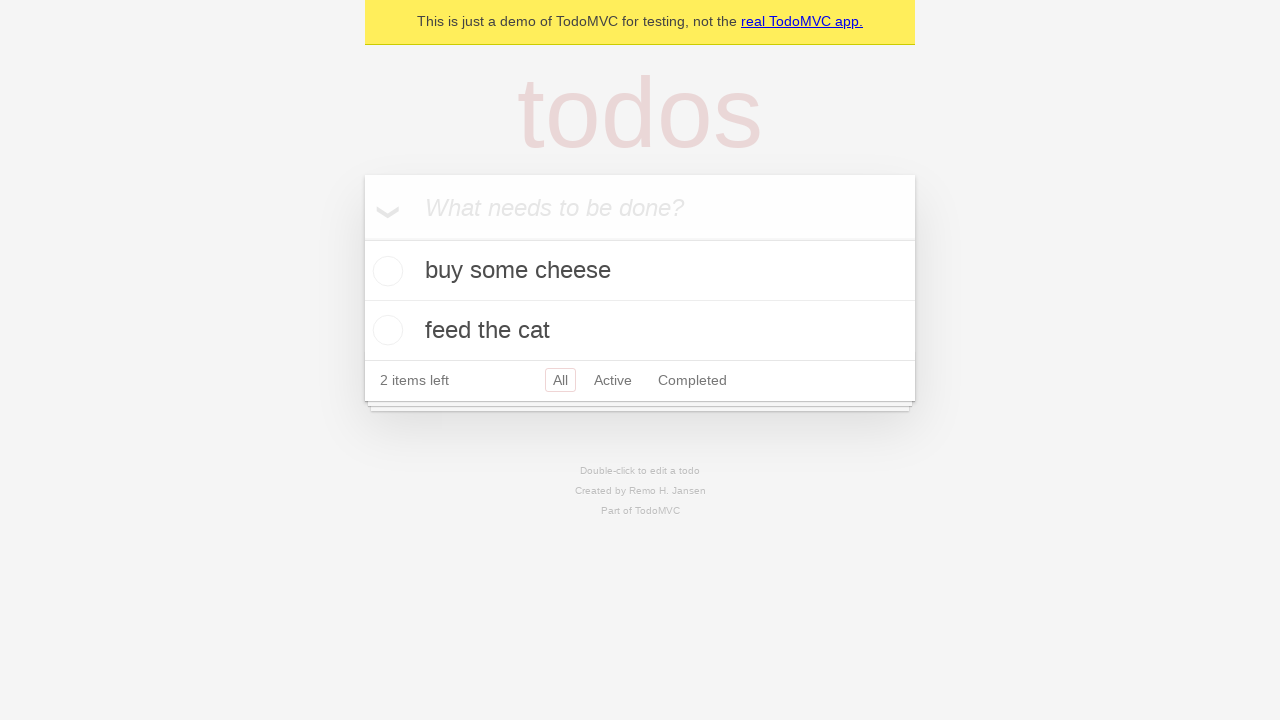

Filled new-todo field with 'book a doctors appointment' on .new-todo
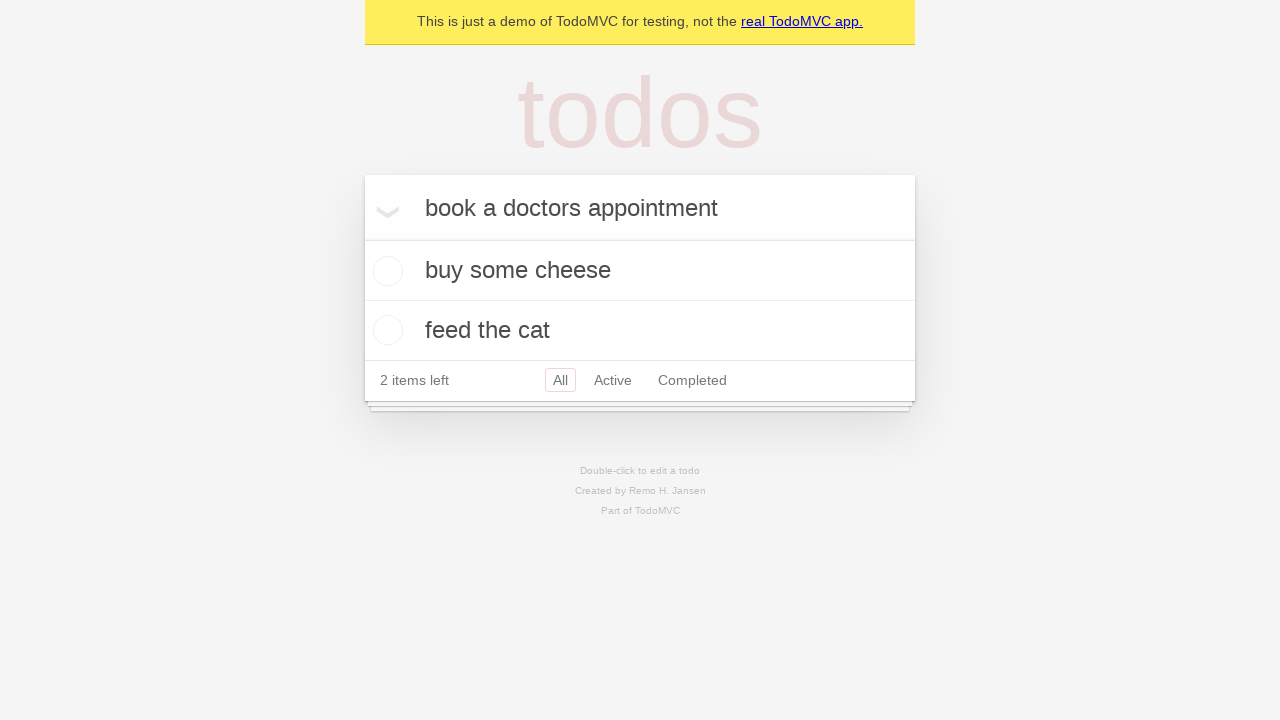

Pressed Enter to add third todo item on .new-todo
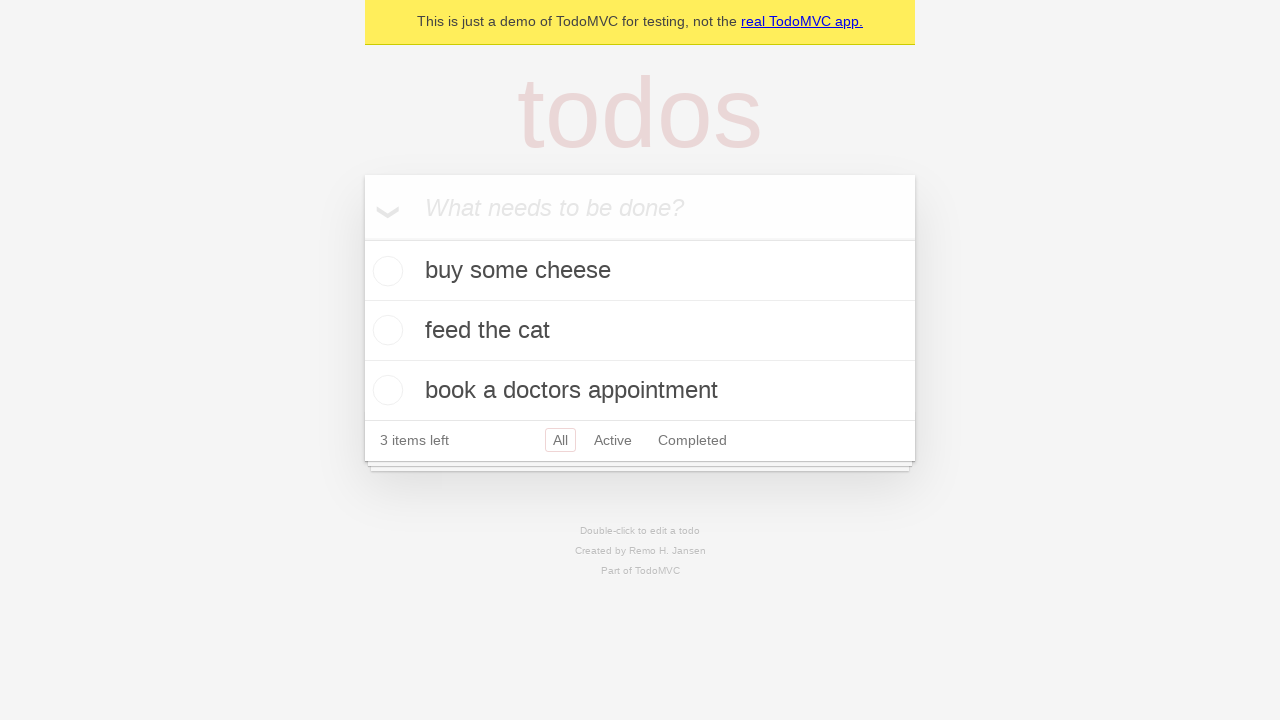

Waited for all three todo items to load
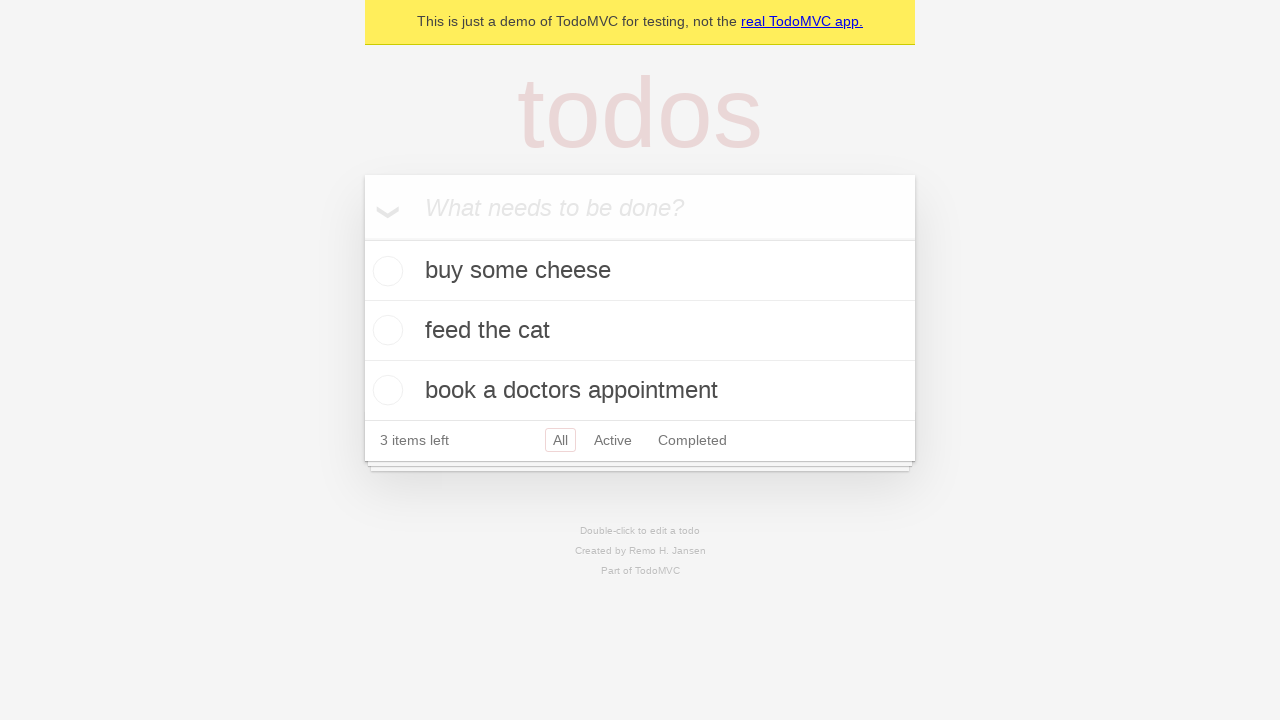

Clicked toggle-all checkbox to mark all items as completed at (362, 238) on .toggle-all
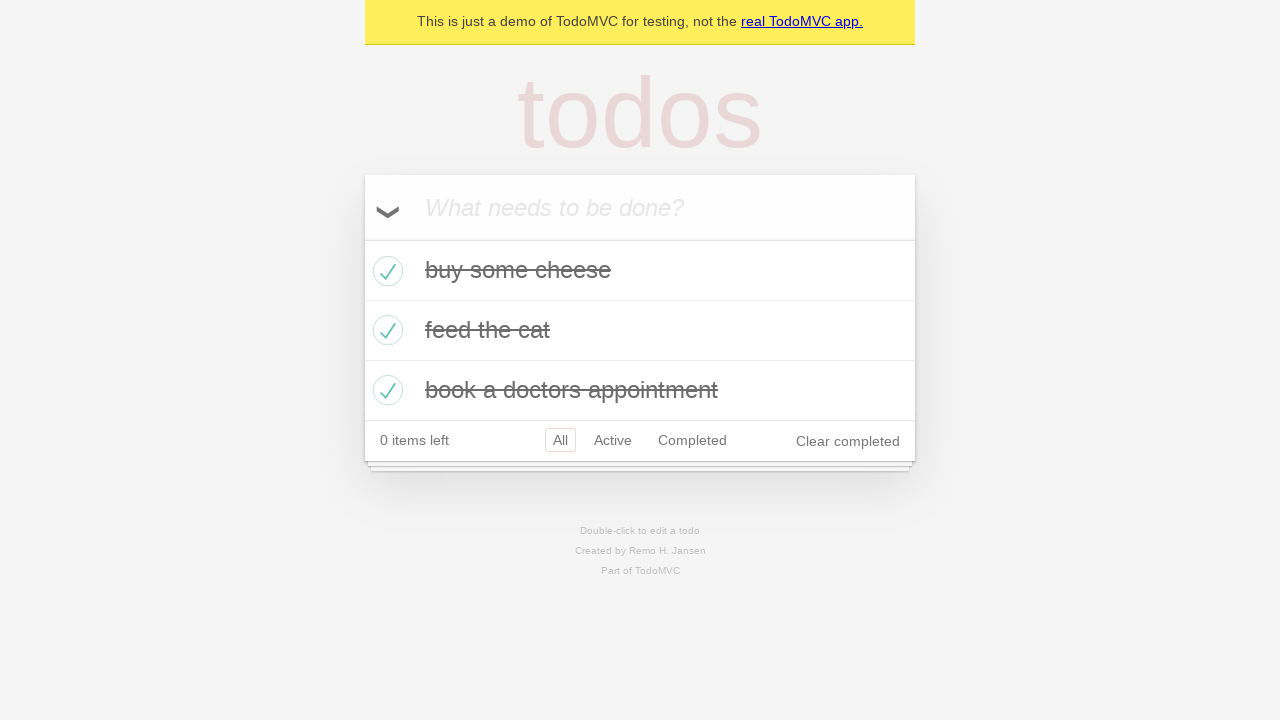

Waited for all todo items to show as completed
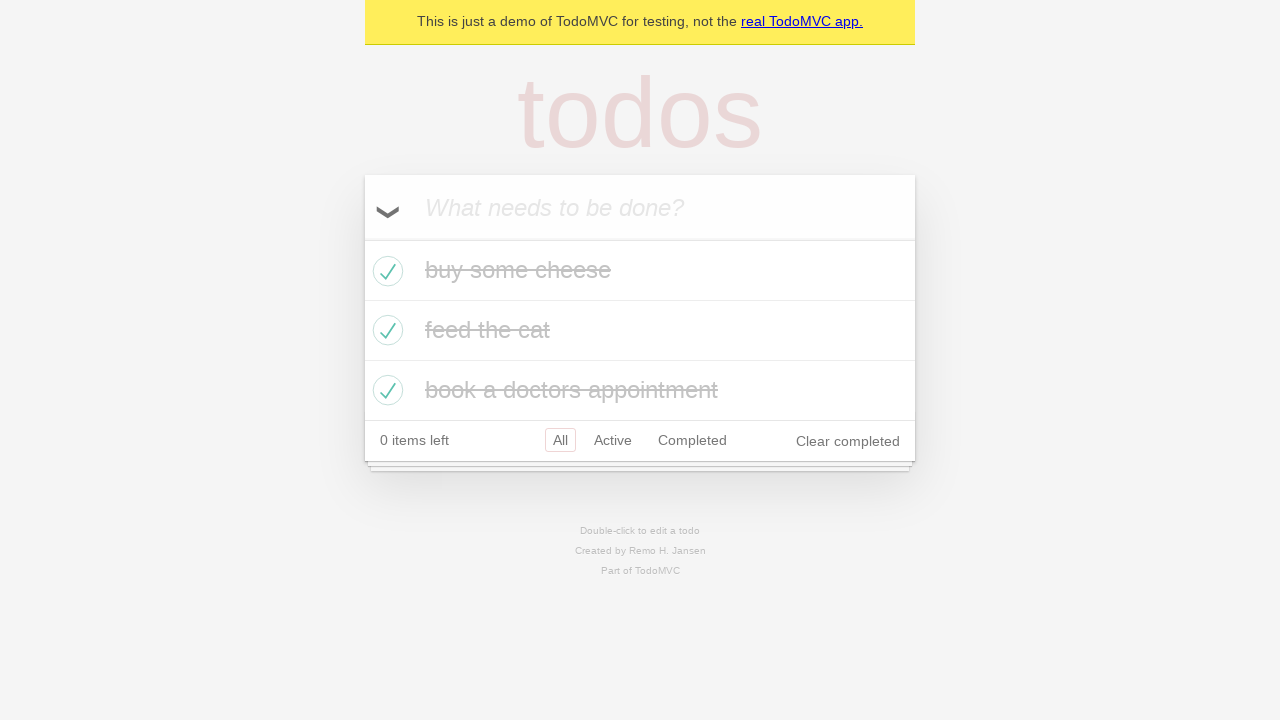

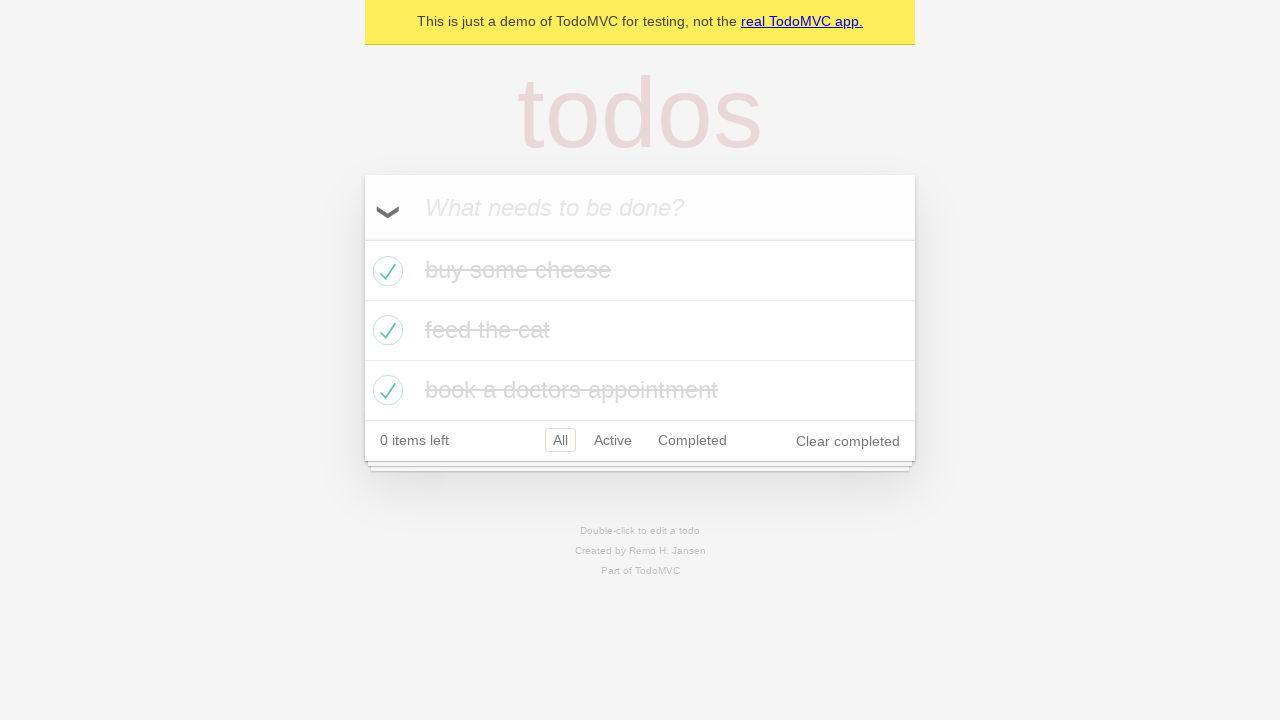